Tests sorting a table by the Due column in descending order by clicking the column header twice and verifying the values are properly sorted

Starting URL: http://the-internet.herokuapp.com/tables

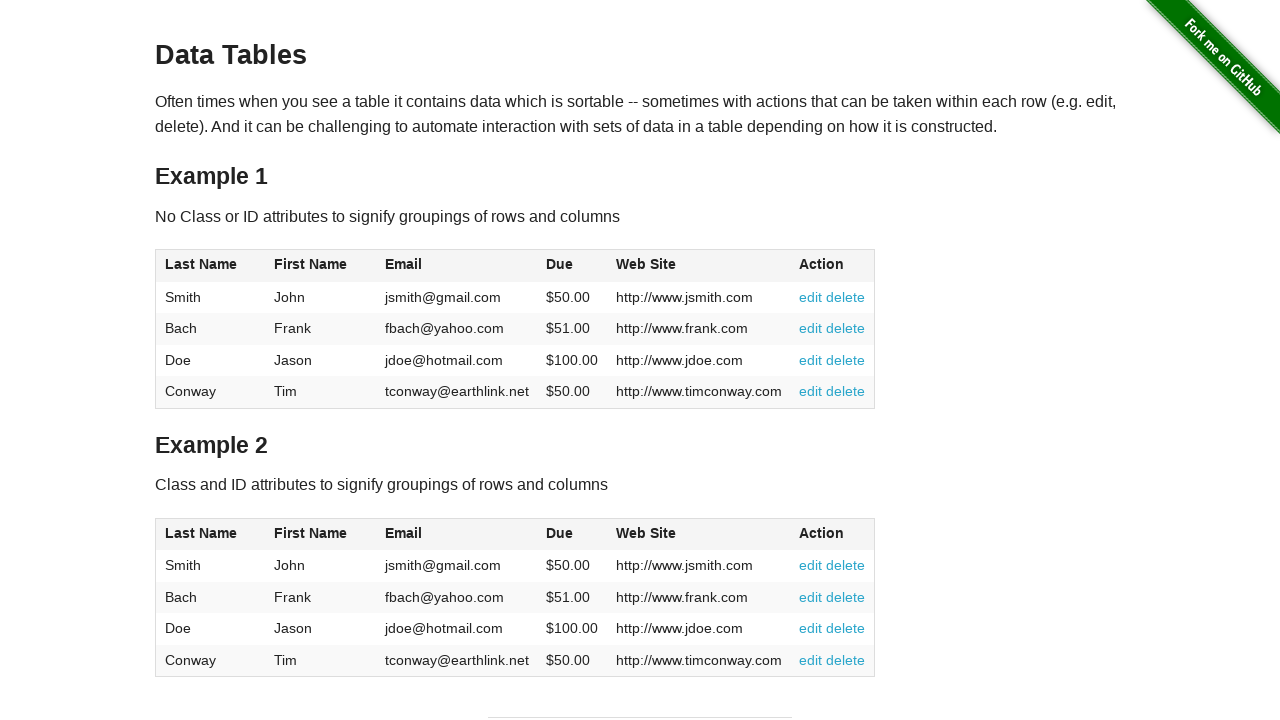

Clicked Due column header to sort ascending at (572, 266) on #table1 thead tr th:nth-of-type(4)
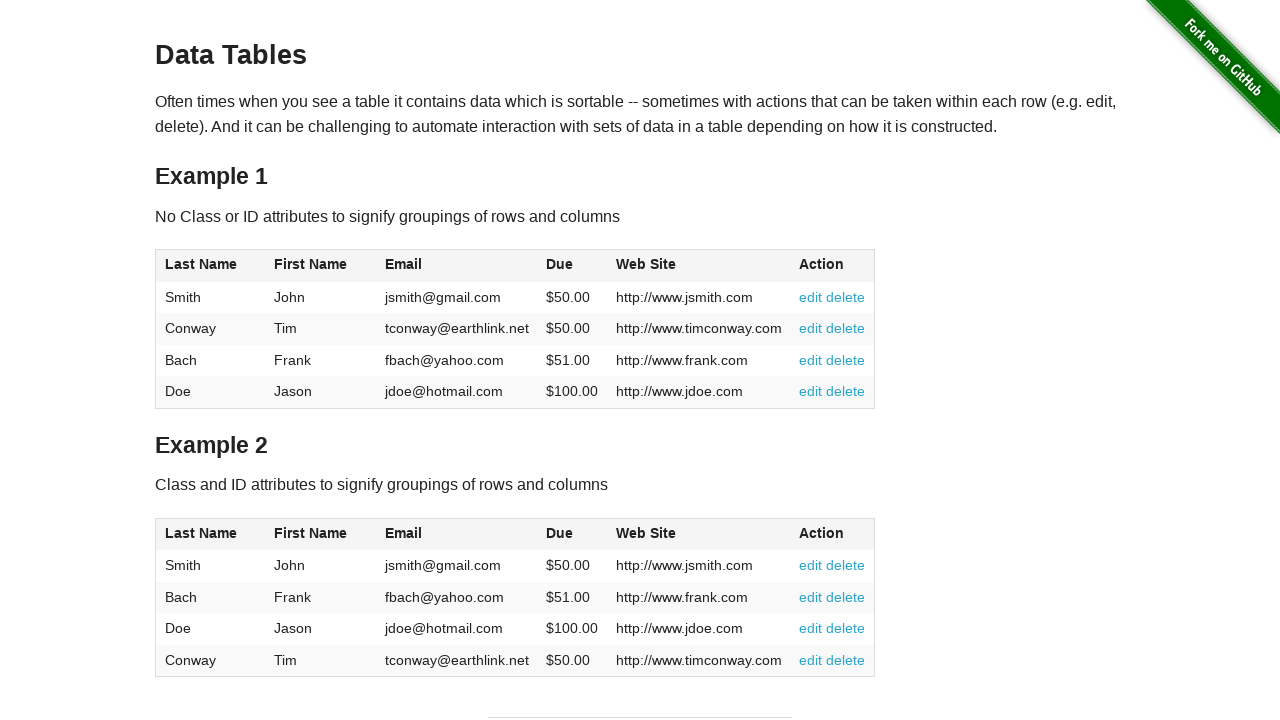

Clicked Due column header again to sort descending at (572, 266) on #table1 thead tr th:nth-of-type(4)
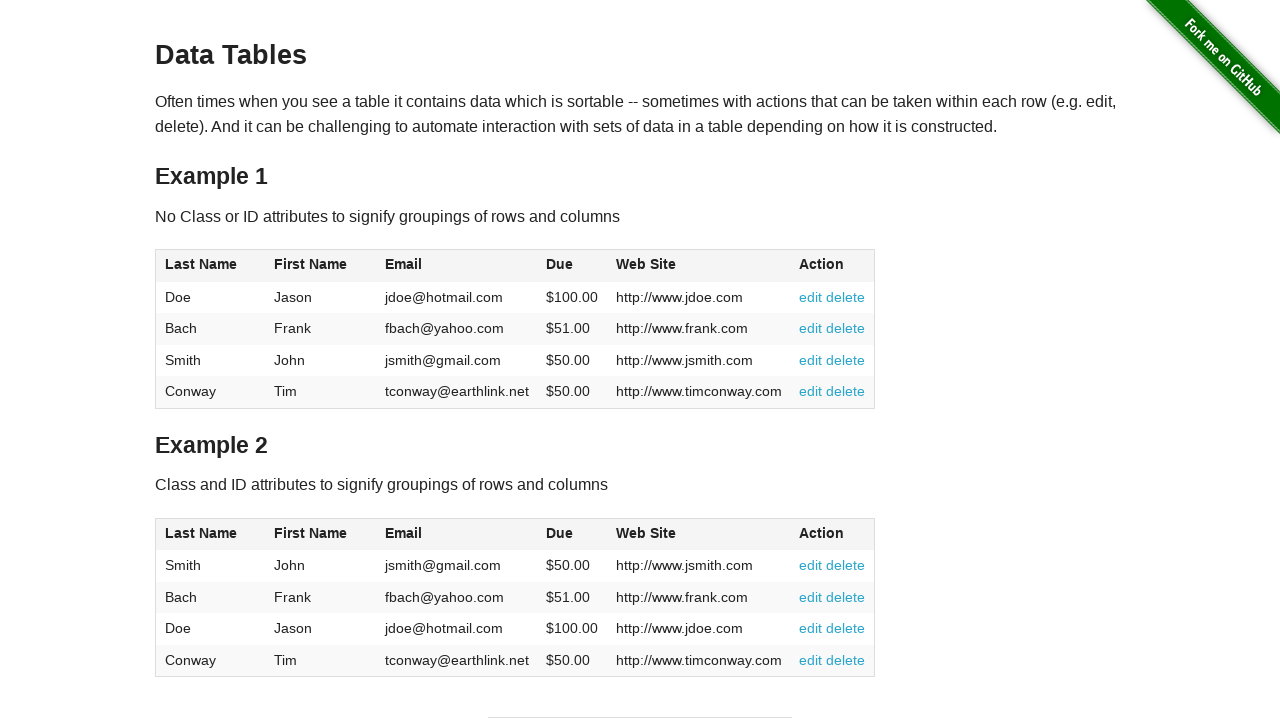

Table sorted in descending order by Due column
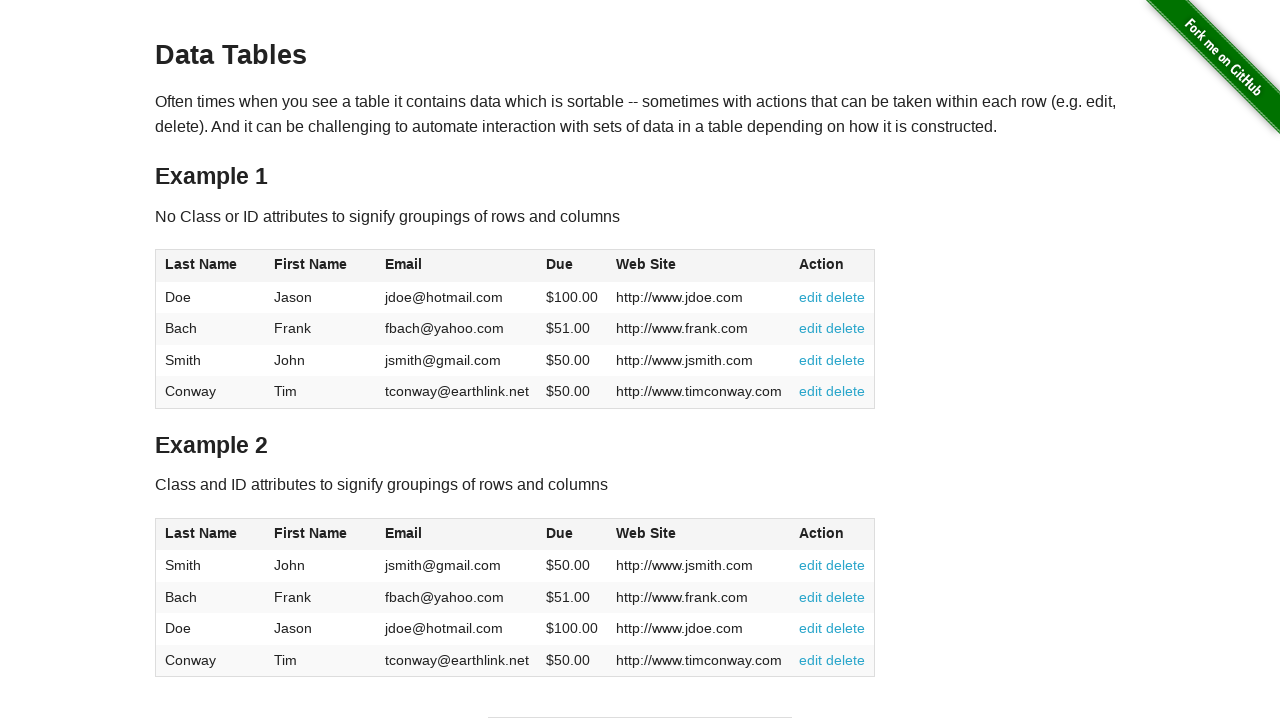

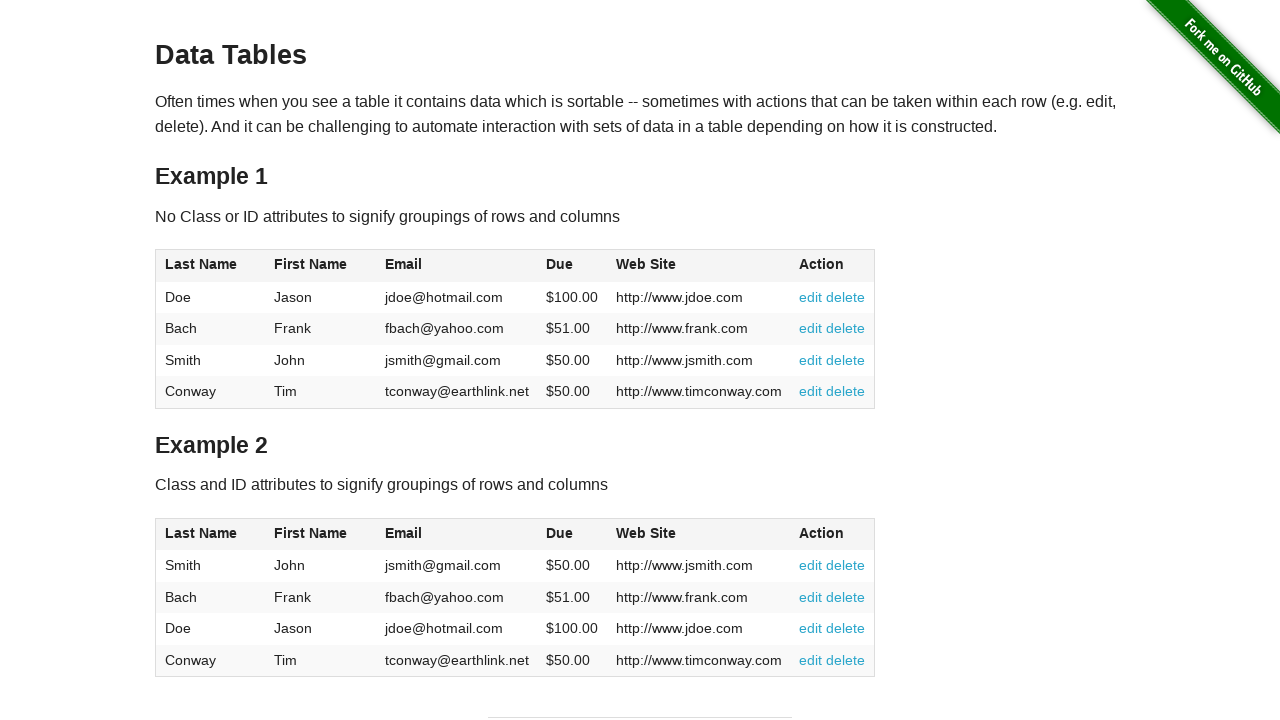